Tests that the complete all checkbox updates state when individual items are completed or cleared

Starting URL: https://demo.playwright.dev/todomvc

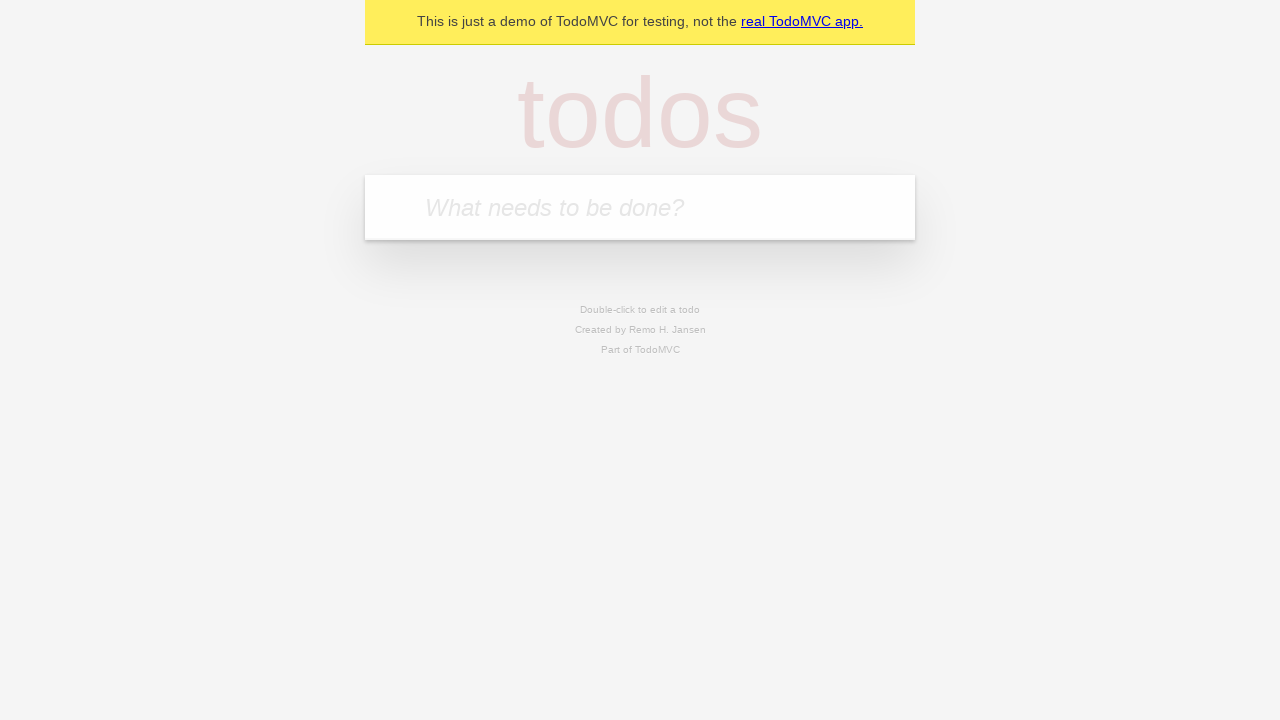

Filled todo input with 'buy some cheese' on internal:attr=[placeholder="What needs to be done?"i]
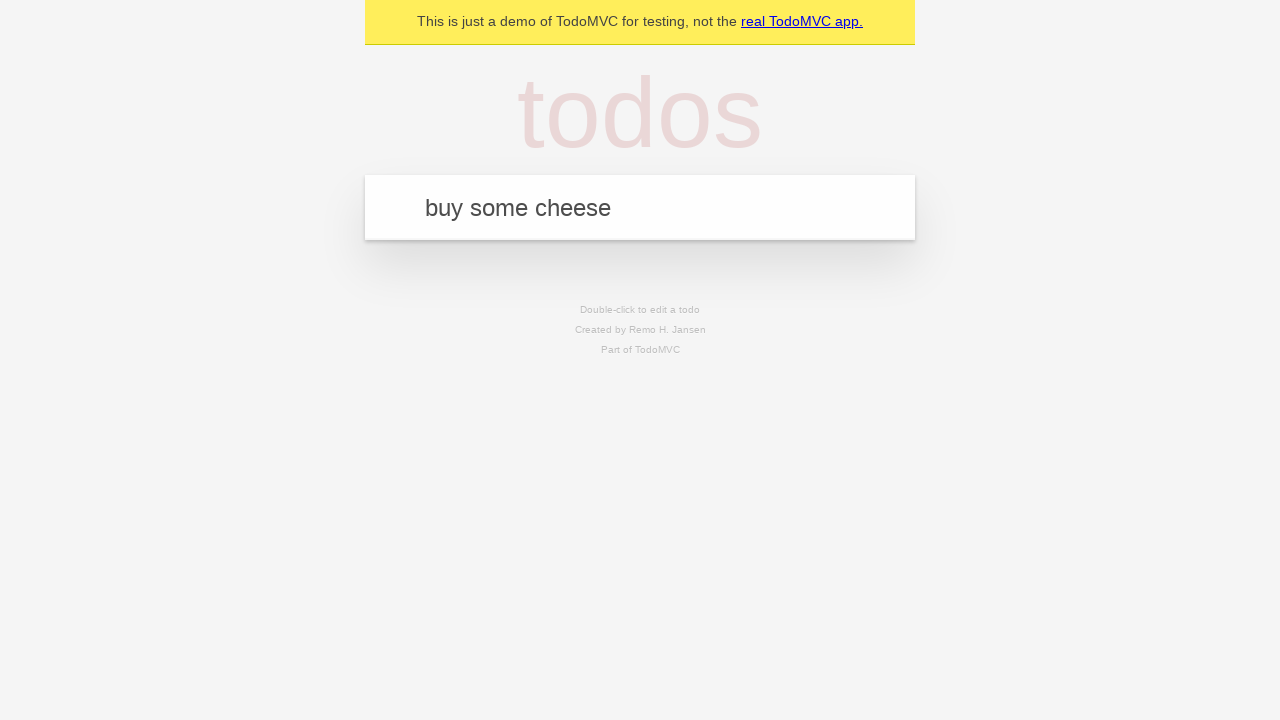

Pressed Enter to create first todo on internal:attr=[placeholder="What needs to be done?"i]
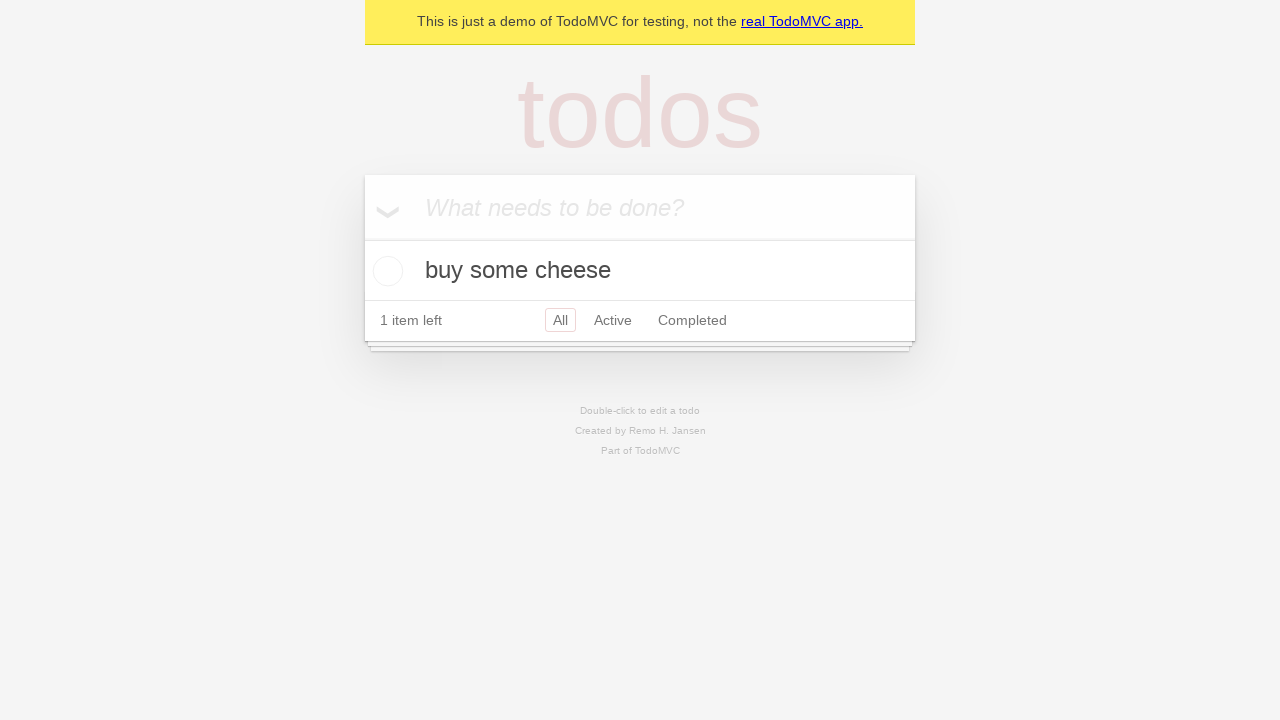

Filled todo input with 'feed the cat' on internal:attr=[placeholder="What needs to be done?"i]
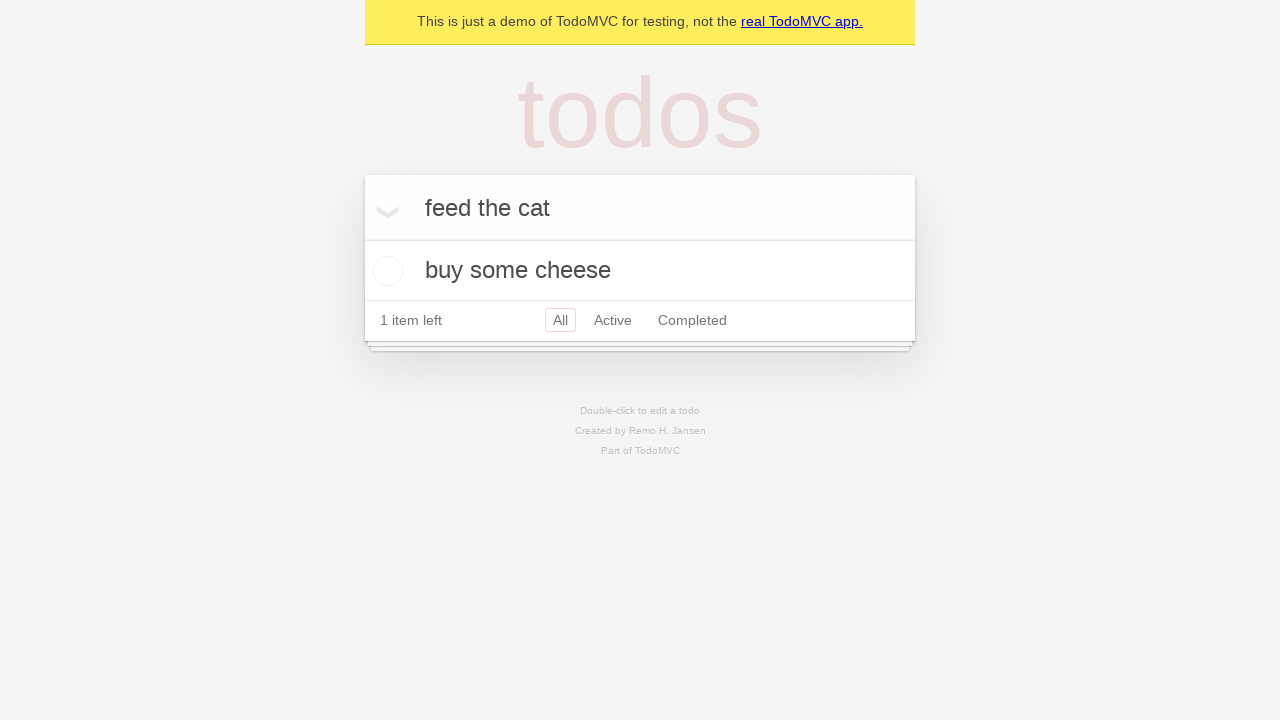

Pressed Enter to create second todo on internal:attr=[placeholder="What needs to be done?"i]
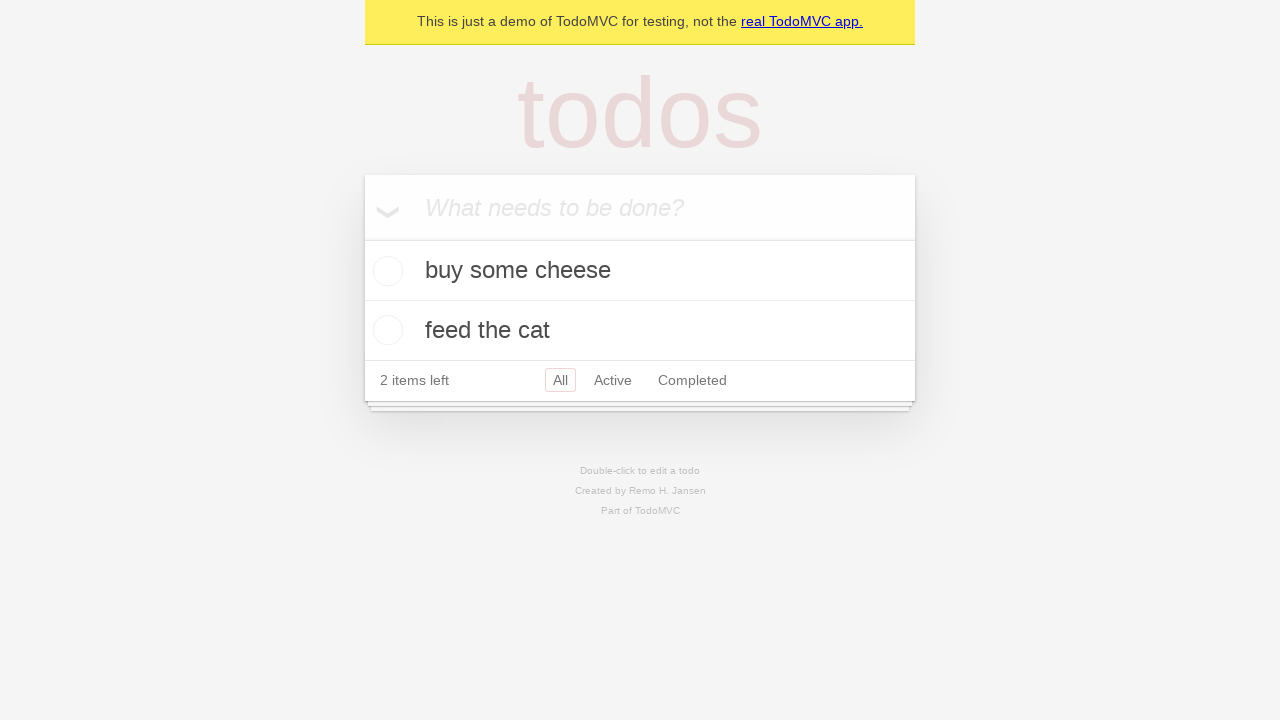

Filled todo input with 'book a doctors appointment' on internal:attr=[placeholder="What needs to be done?"i]
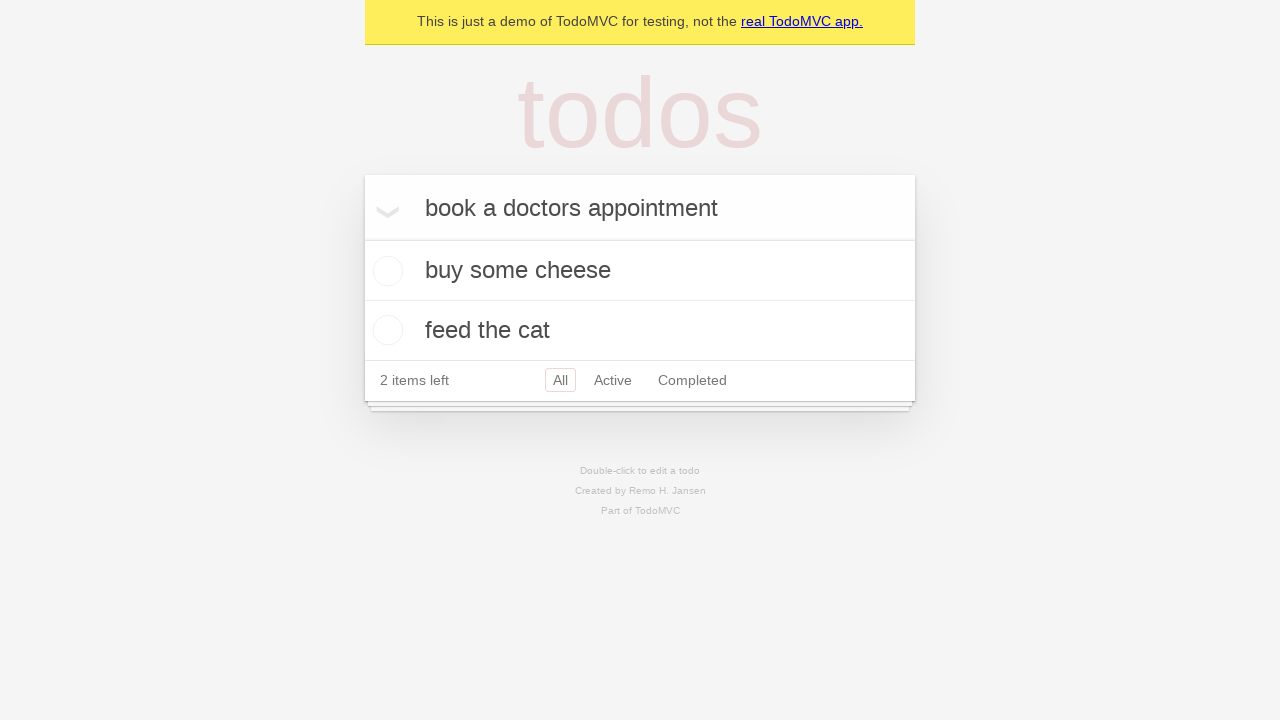

Pressed Enter to create third todo on internal:attr=[placeholder="What needs to be done?"i]
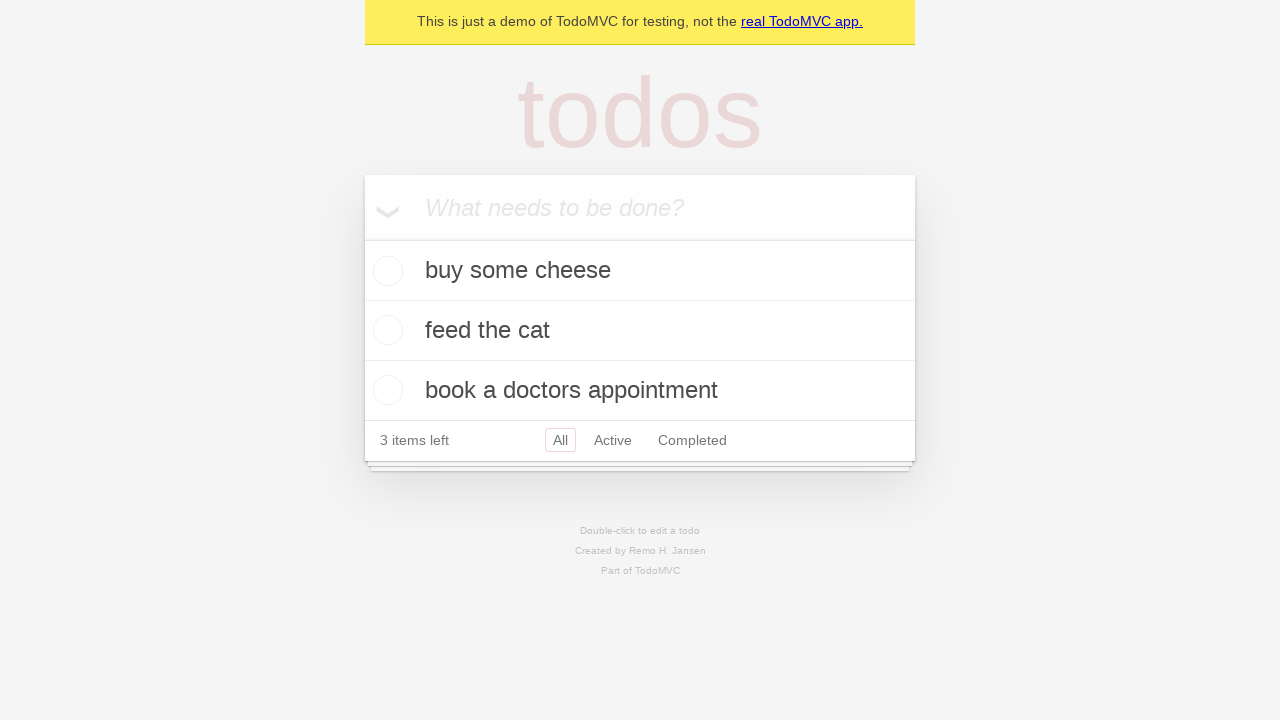

Checked the 'Mark all as complete' toggle at (362, 238) on internal:label="Mark all as complete"i
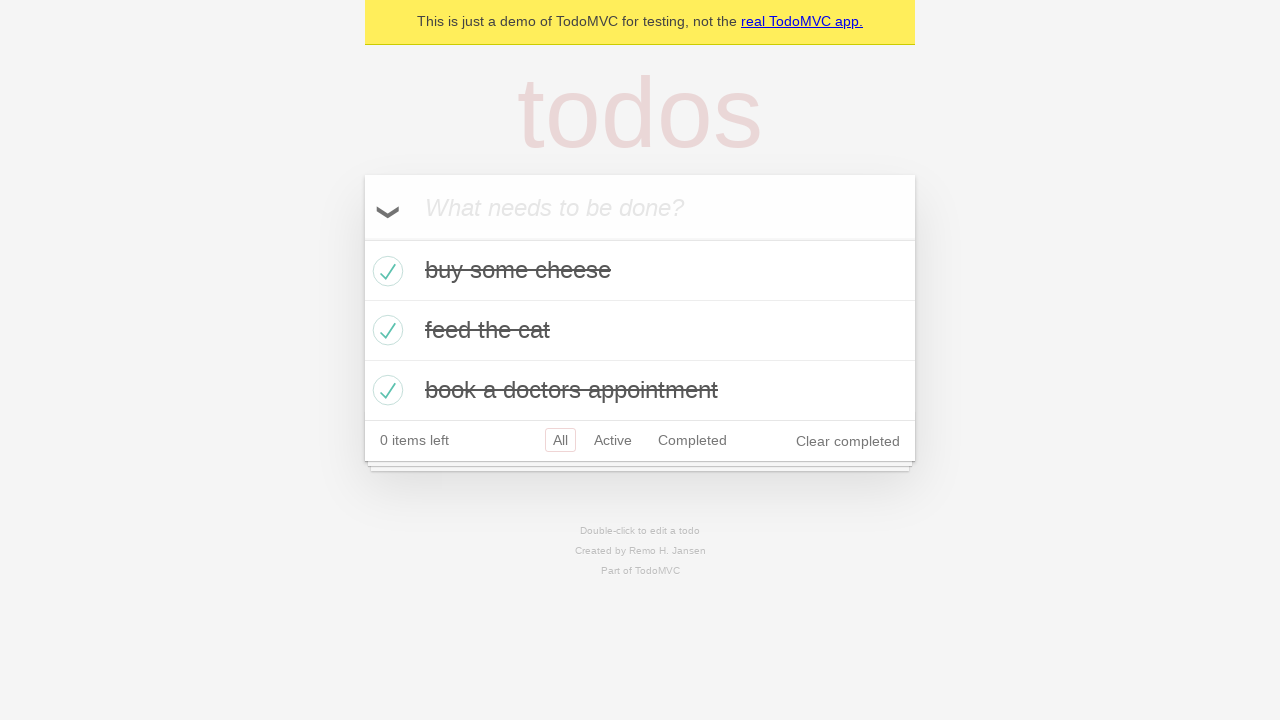

Unchecked the first todo item at (385, 271) on internal:testid=[data-testid="todo-item"s] >> nth=0 >> internal:role=checkbox
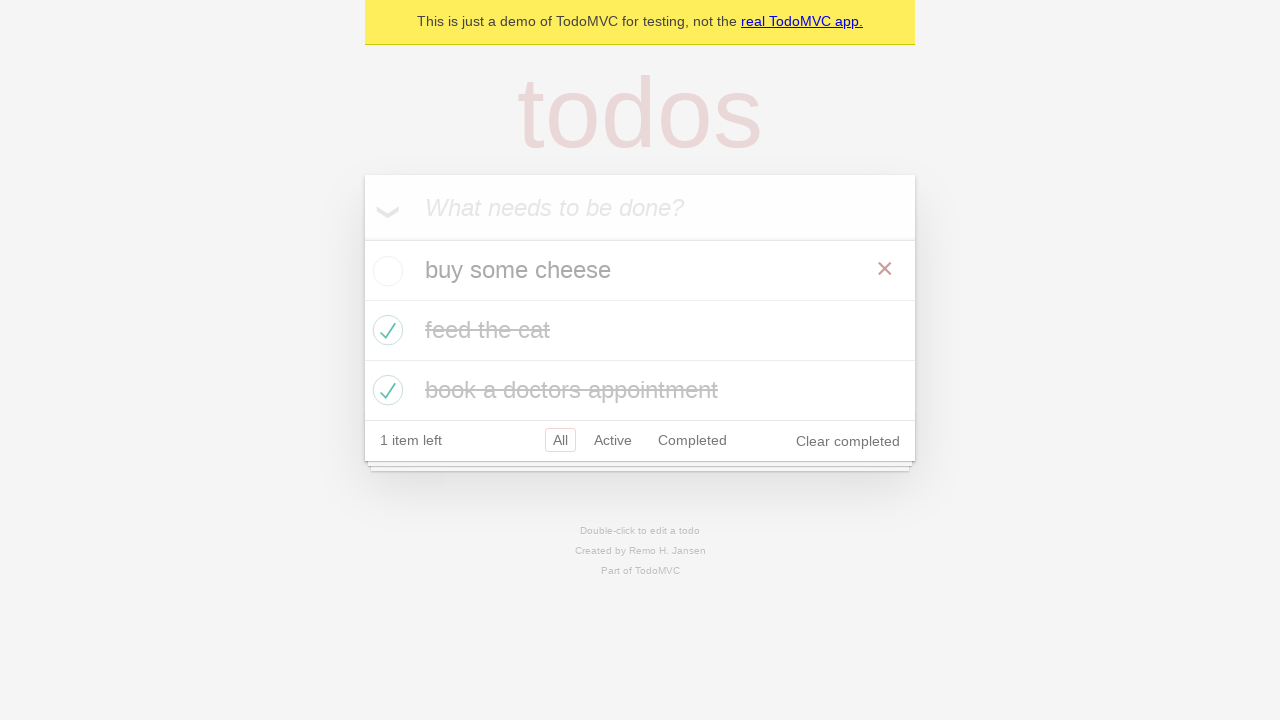

Rechecked the first todo item at (385, 271) on internal:testid=[data-testid="todo-item"s] >> nth=0 >> internal:role=checkbox
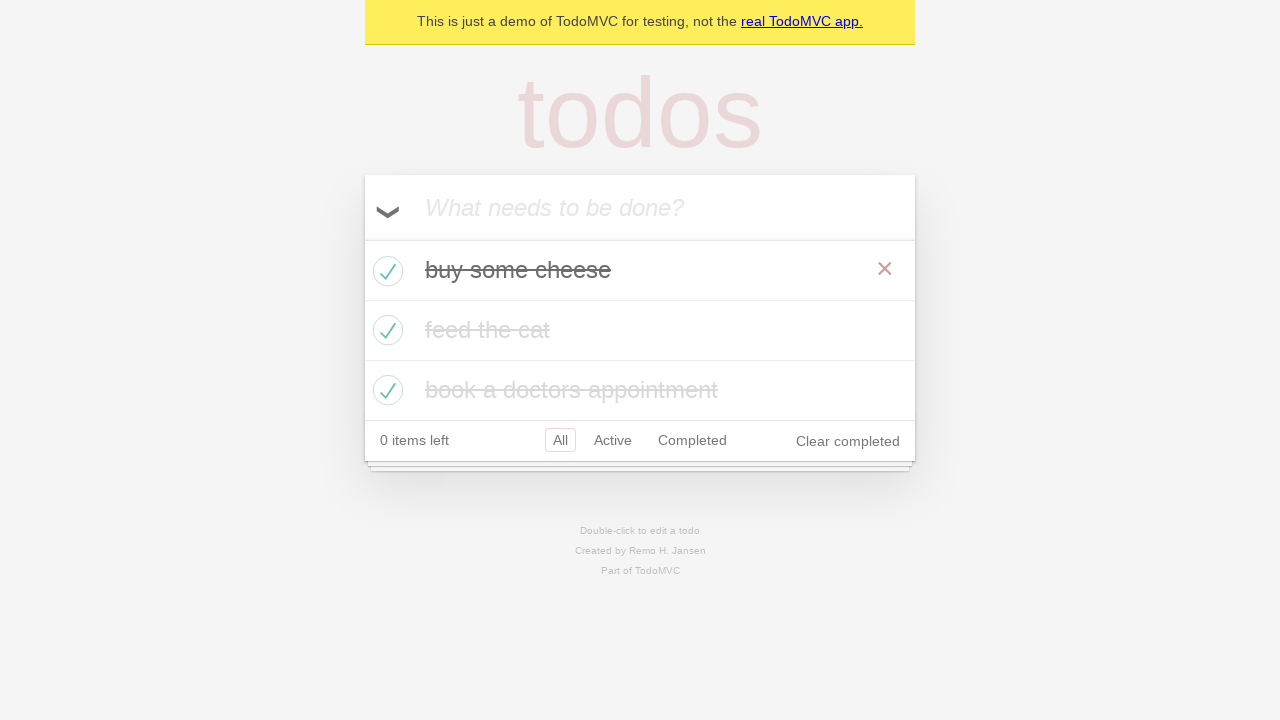

Waited for todo items to update state
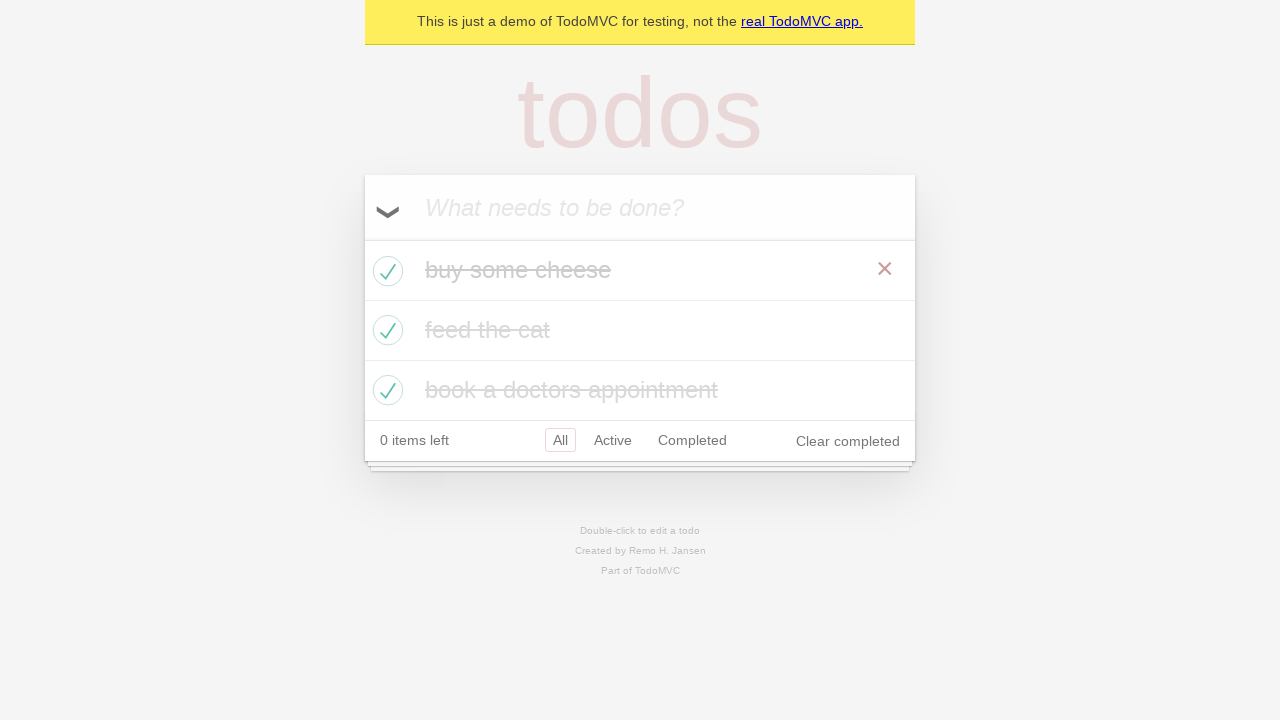

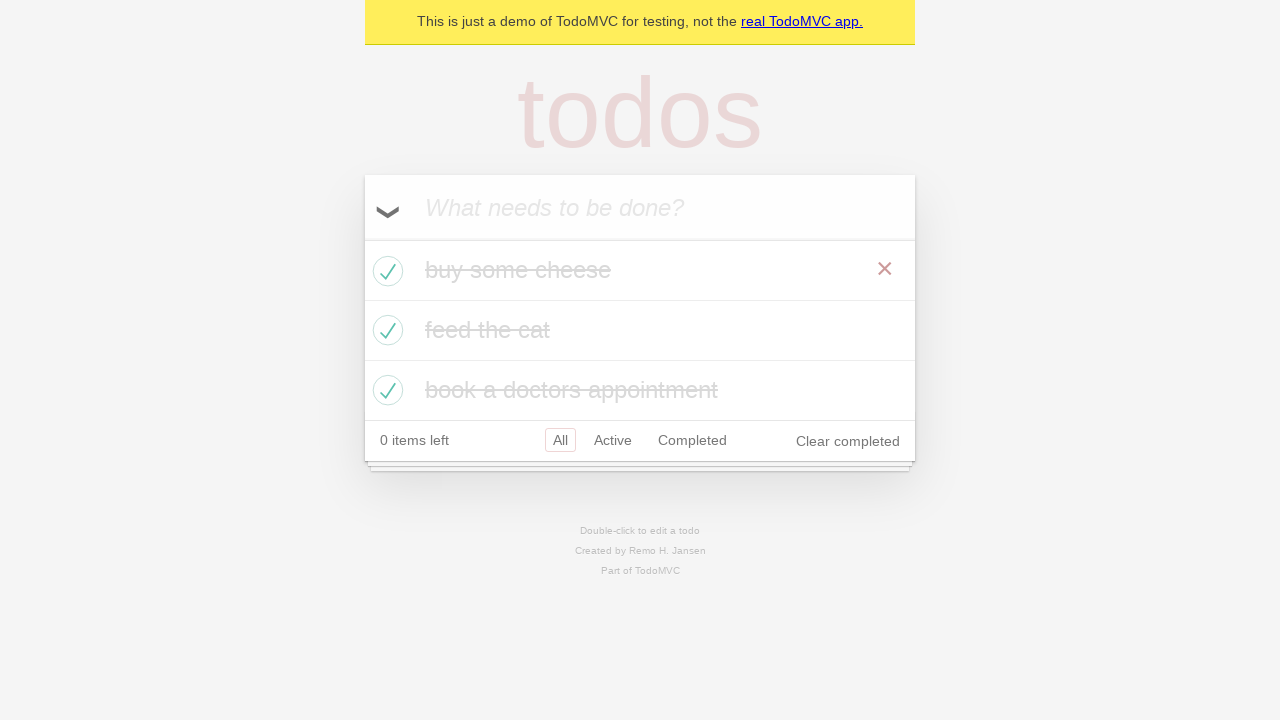